Tests adding items to cart by finding all products containing "Cucumber" in their name and clicking their "ADD TO CART" buttons on a grocery shopping practice site

Starting URL: https://rahulshettyacademy.com/seleniumPractise/#/

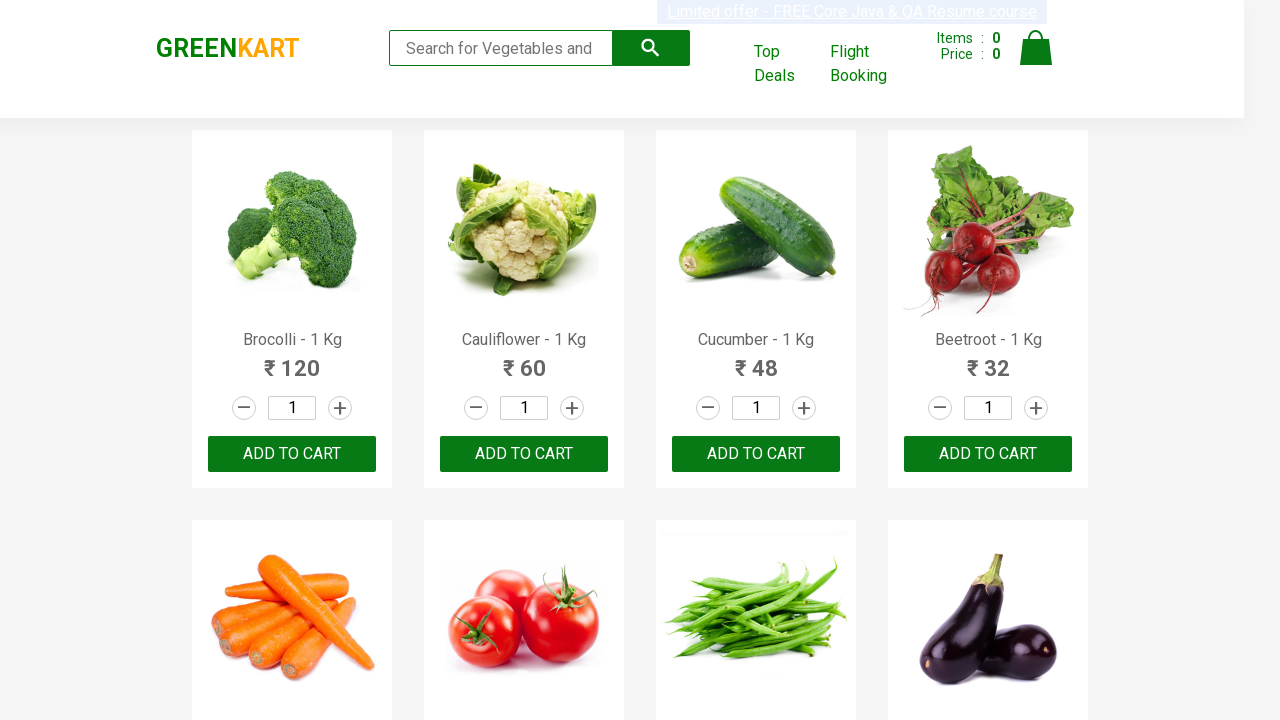

Waited for product names to load on grocery shopping site
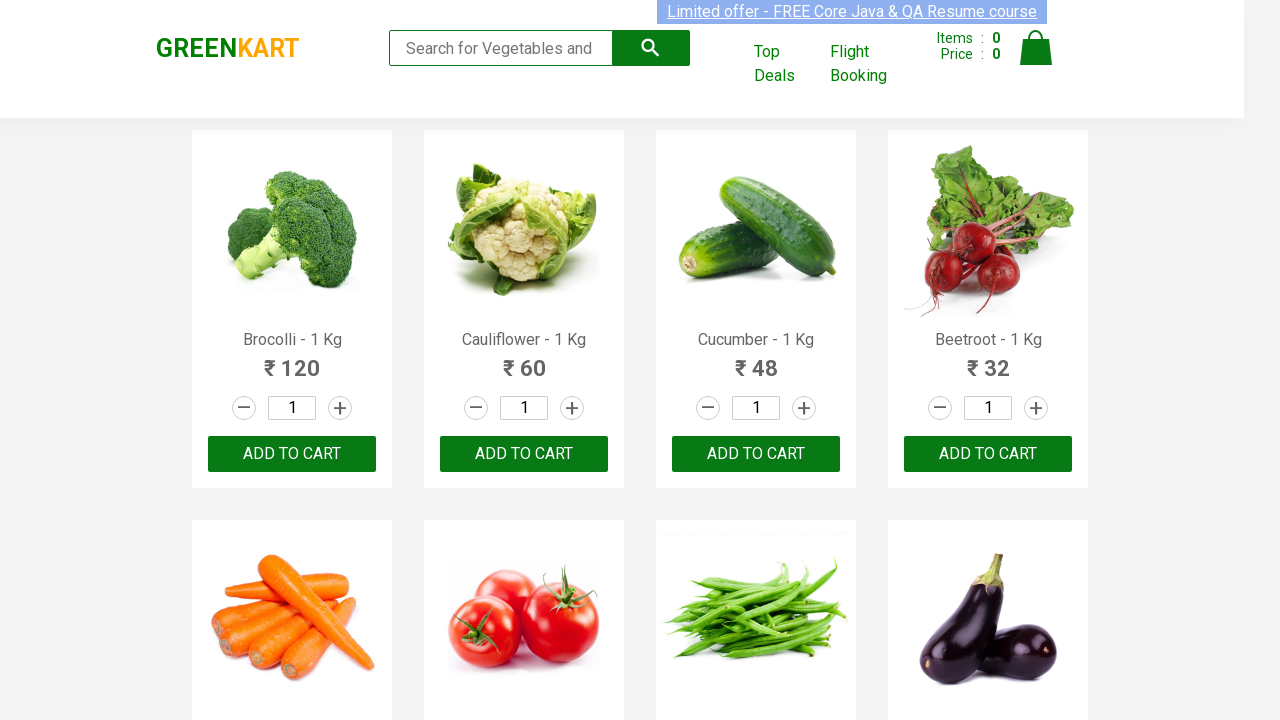

Retrieved all product name elements from page
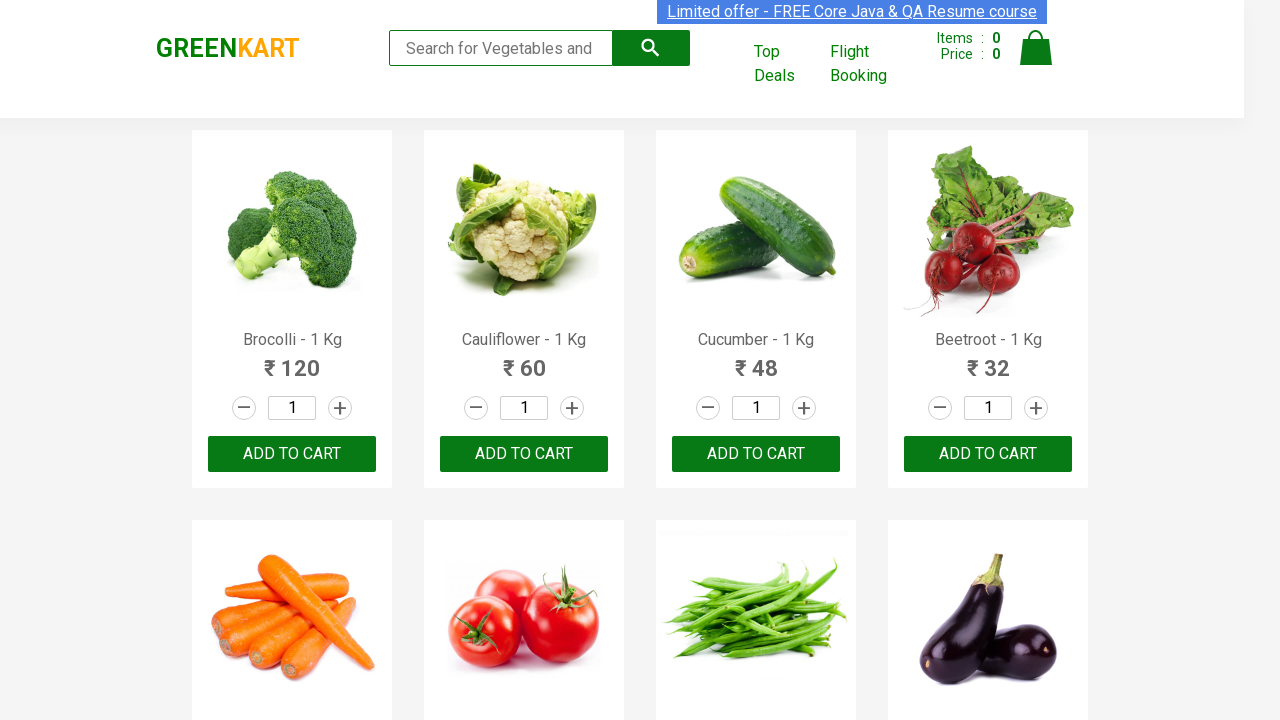

Retrieved product name: 'Brocolli - 1 Kg'
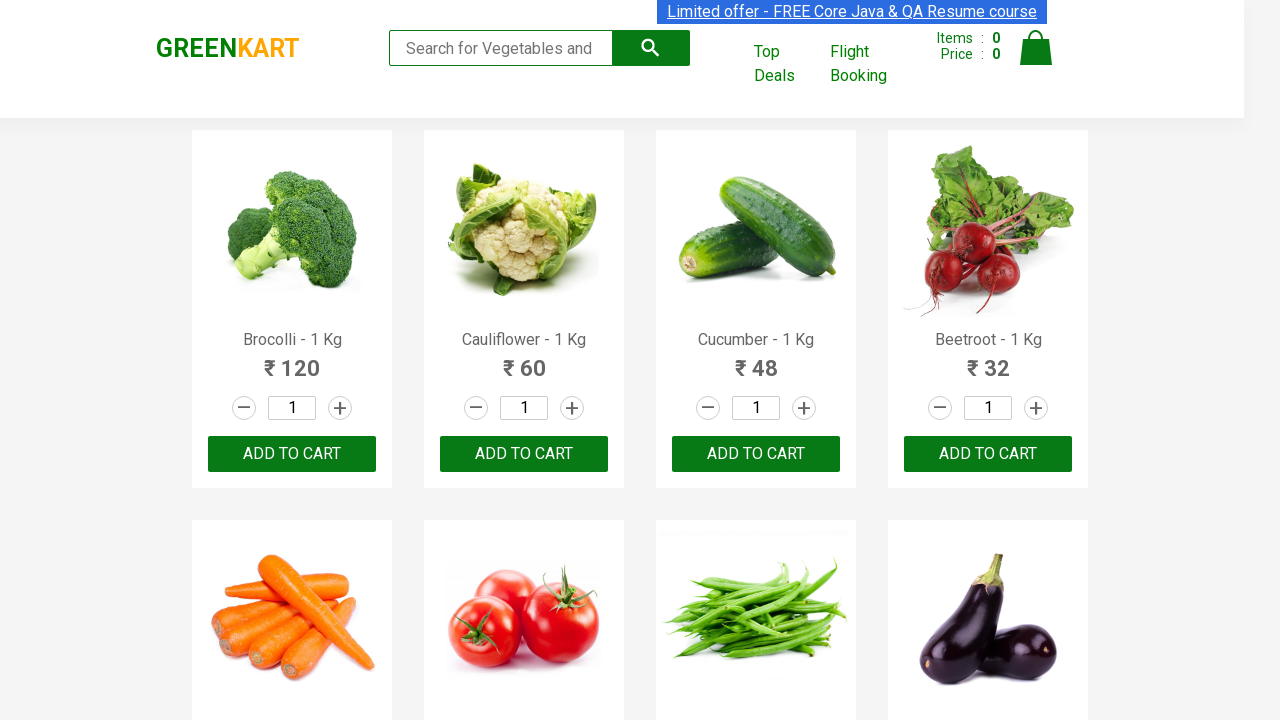

Retrieved product name: 'Cauliflower - 1 Kg'
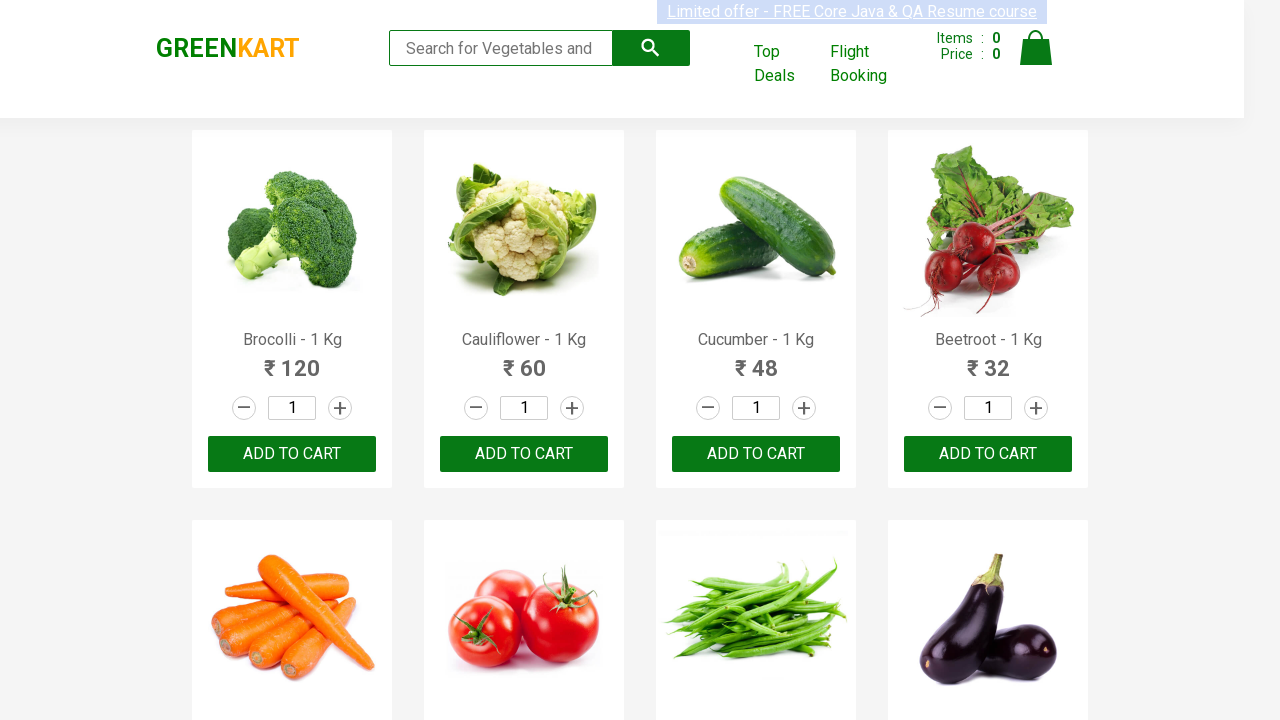

Retrieved product name: 'Cucumber - 1 Kg'
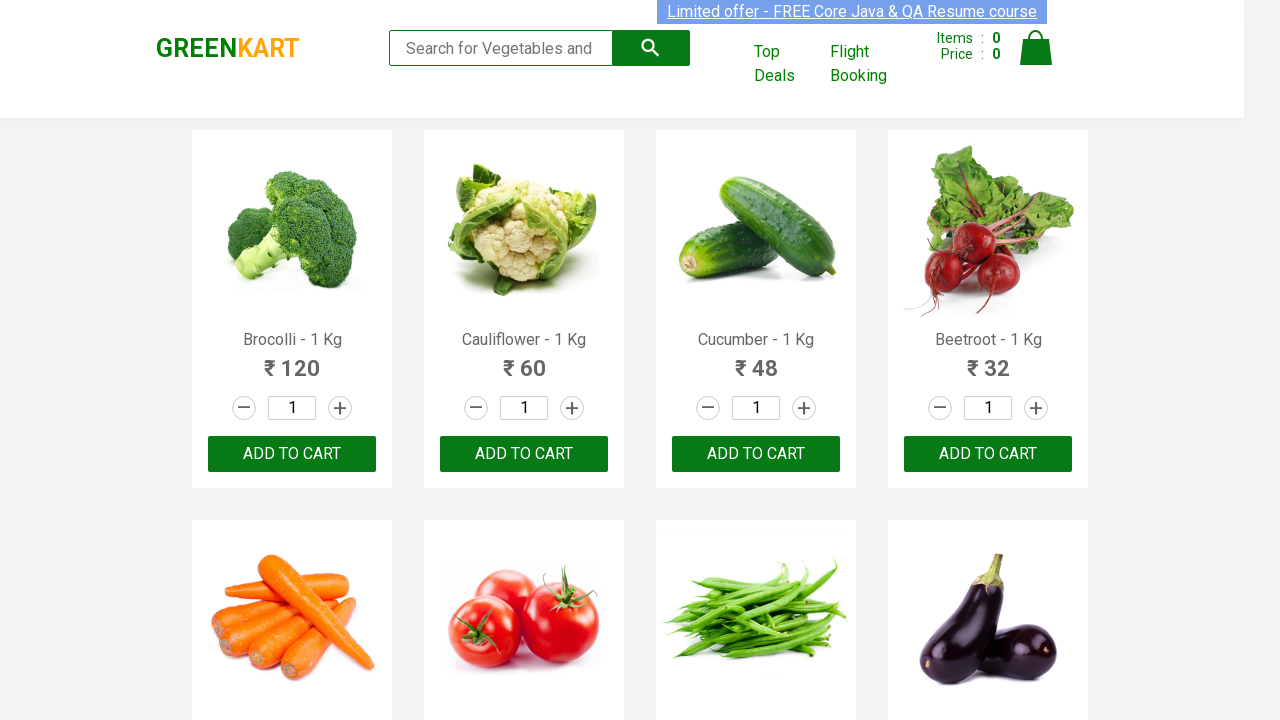

Clicked ADD TO CART button for product 'Cucumber - 1 Kg' containing 'Cucumber' at (756, 454) on xpath=//button[text()='ADD TO CART'] >> nth=2
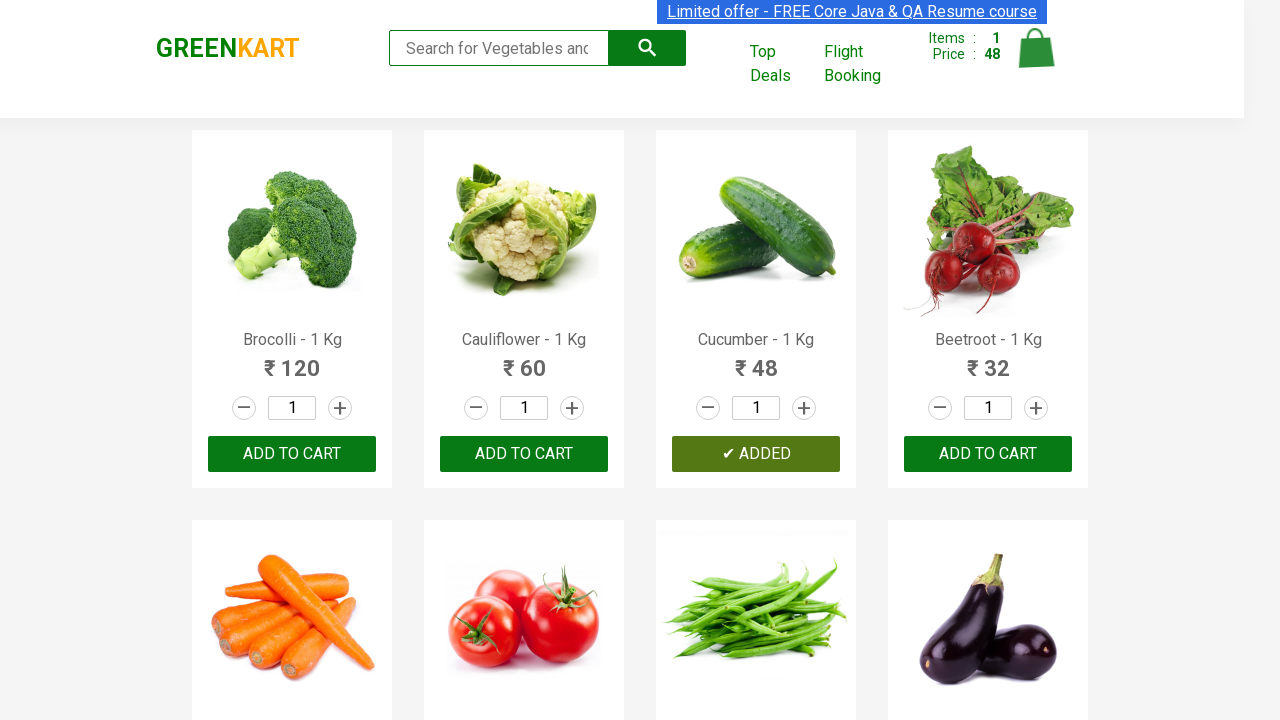

Retrieved product name: 'Beetroot - 1 Kg'
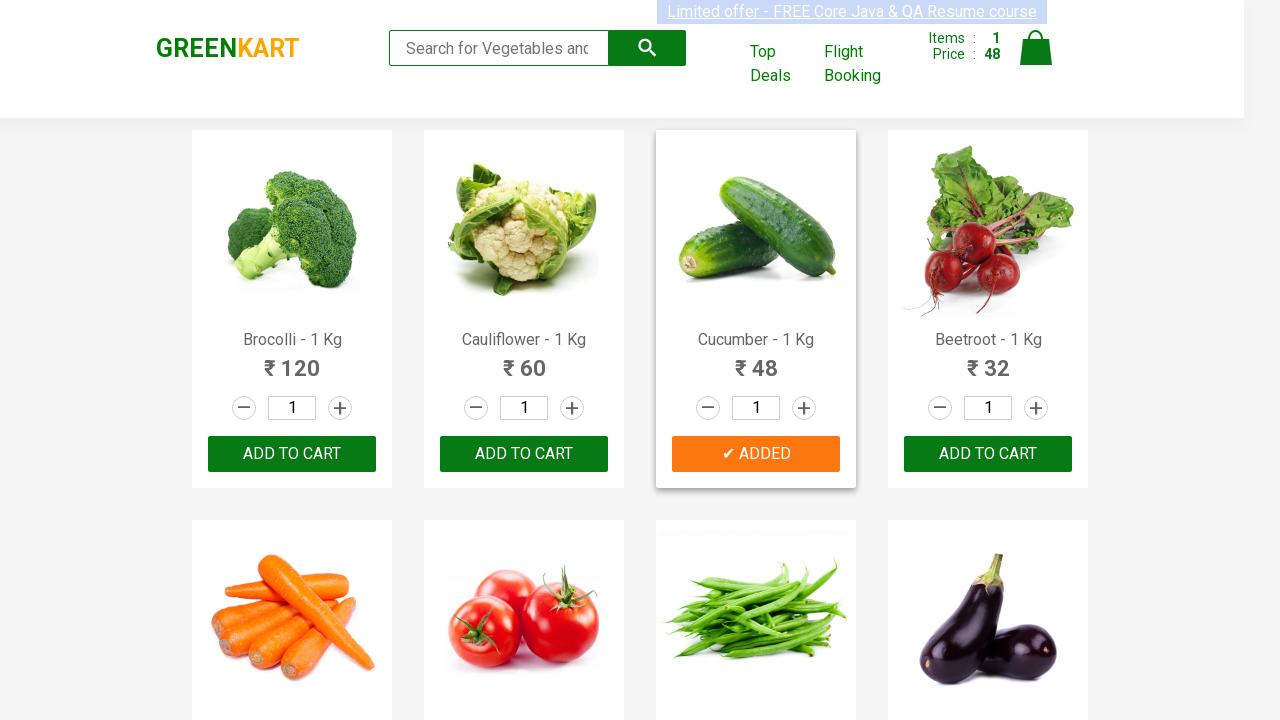

Retrieved product name: 'Carrot - 1 Kg'
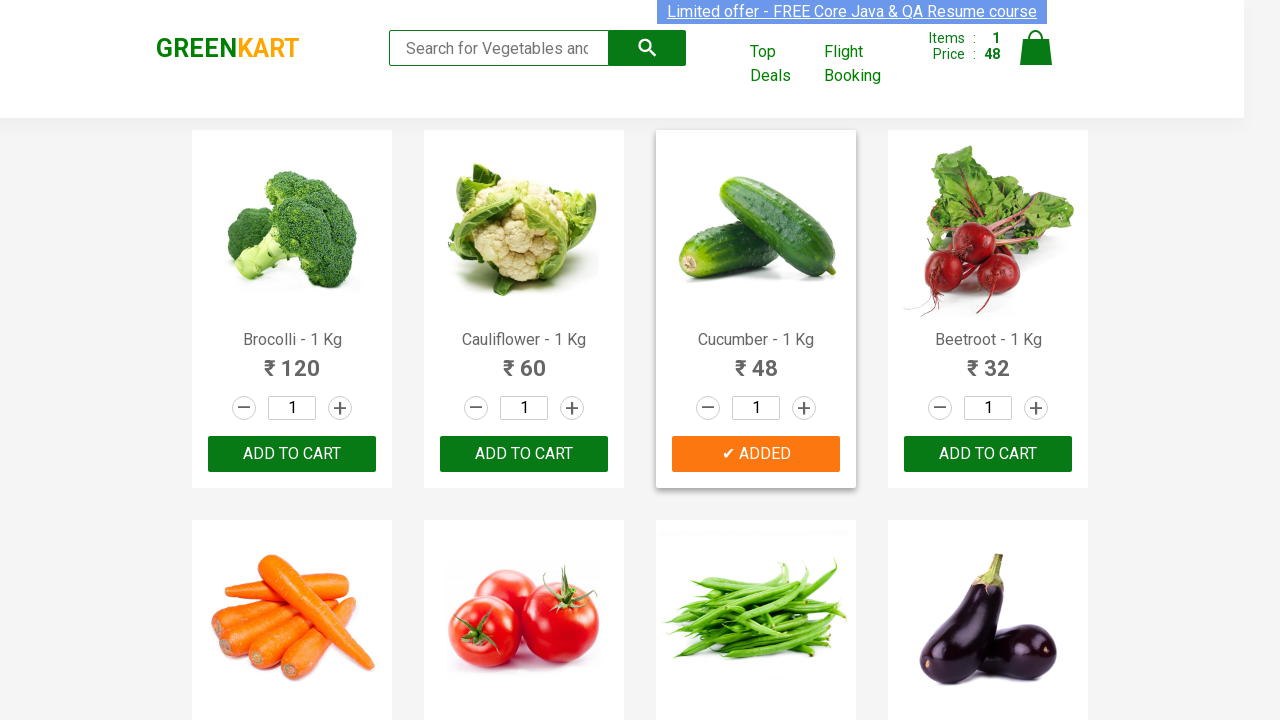

Retrieved product name: 'Tomato - 1 Kg'
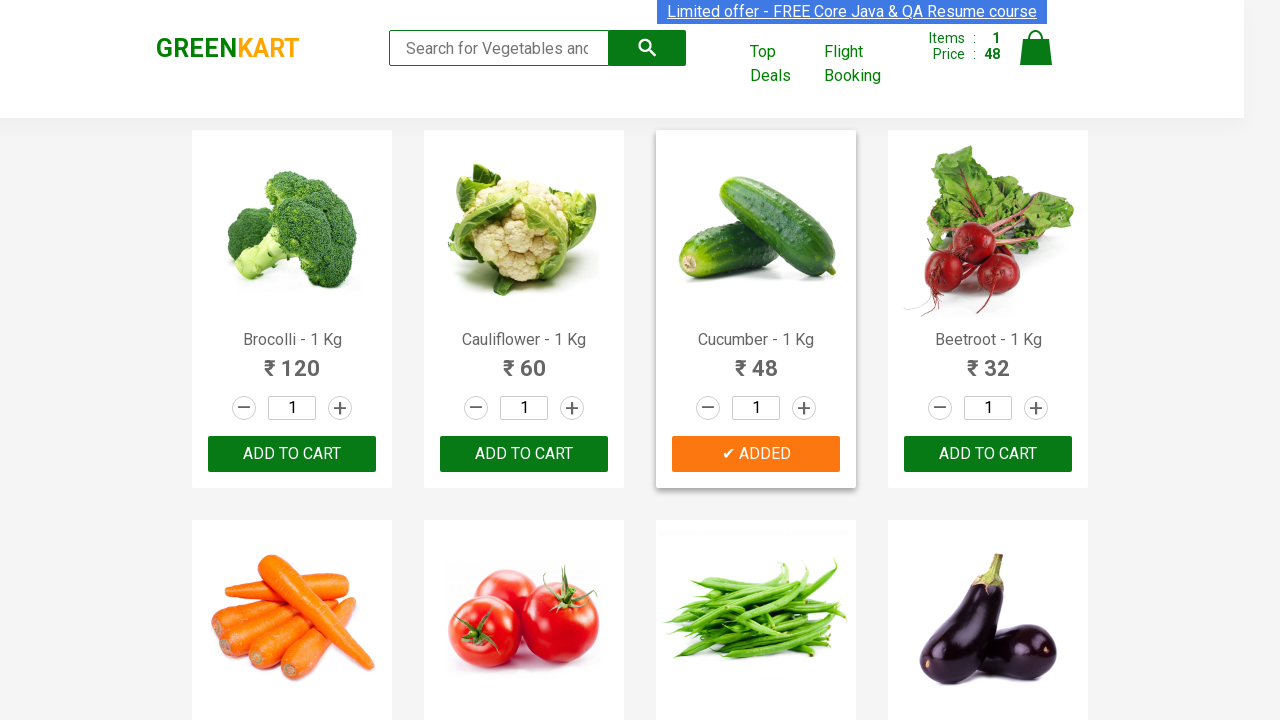

Retrieved product name: 'Beans - 1 Kg'
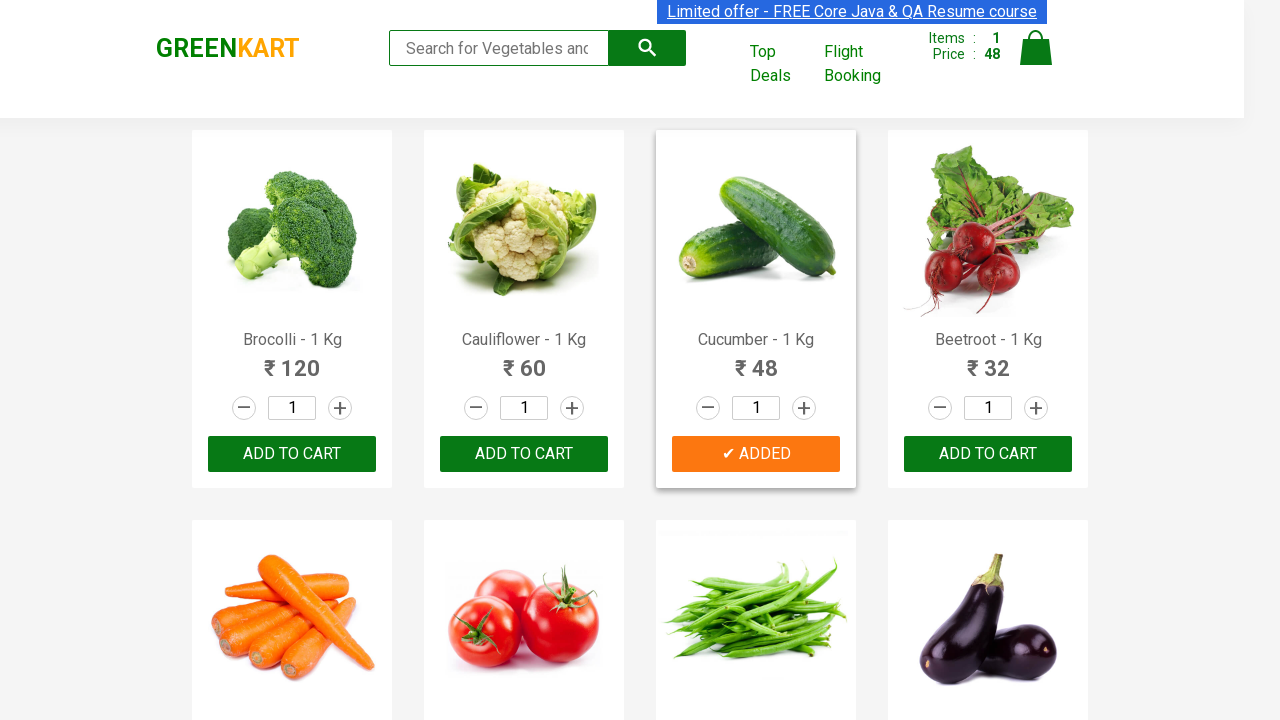

Retrieved product name: 'Brinjal - 1 Kg'
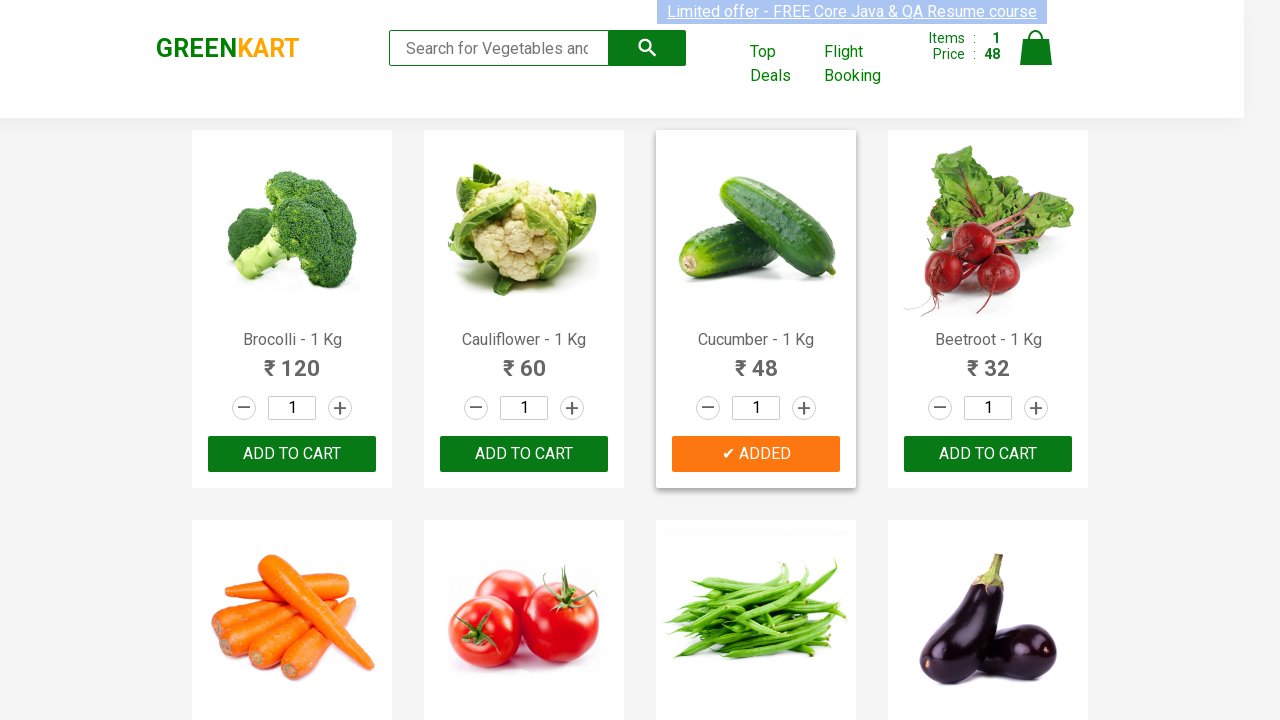

Retrieved product name: 'Capsicum'
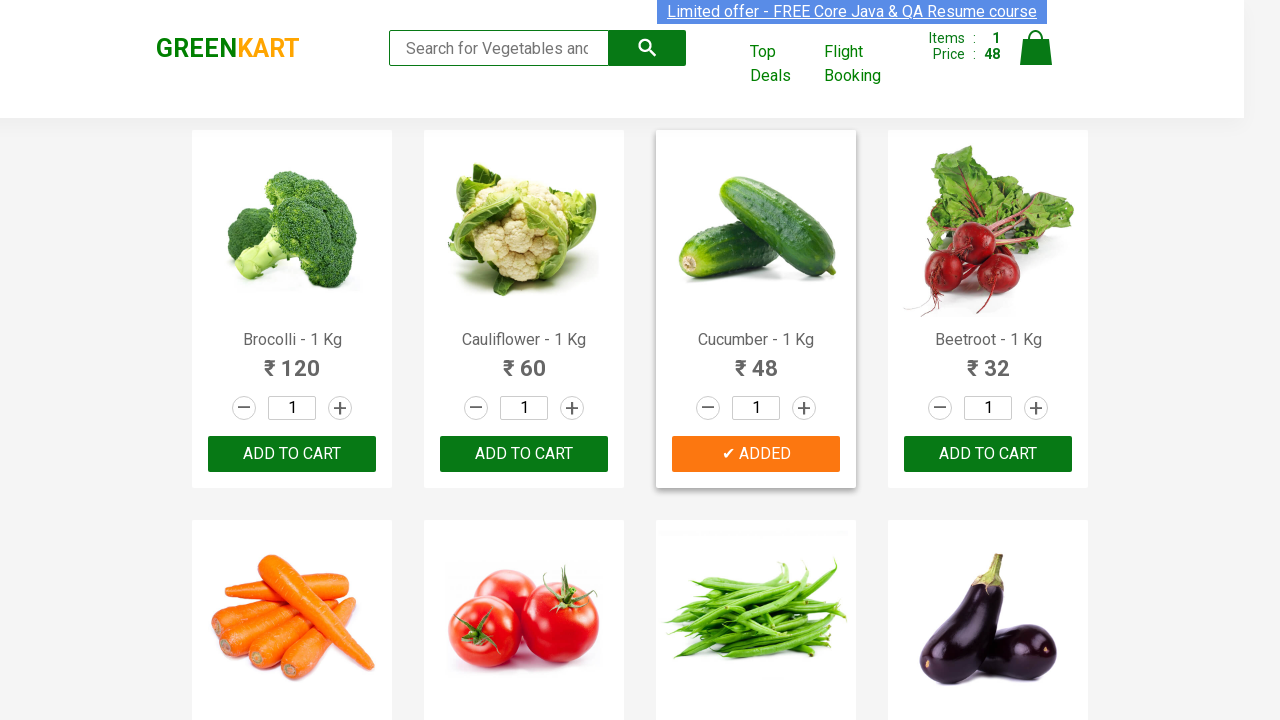

Retrieved product name: 'Mushroom - 1 Kg'
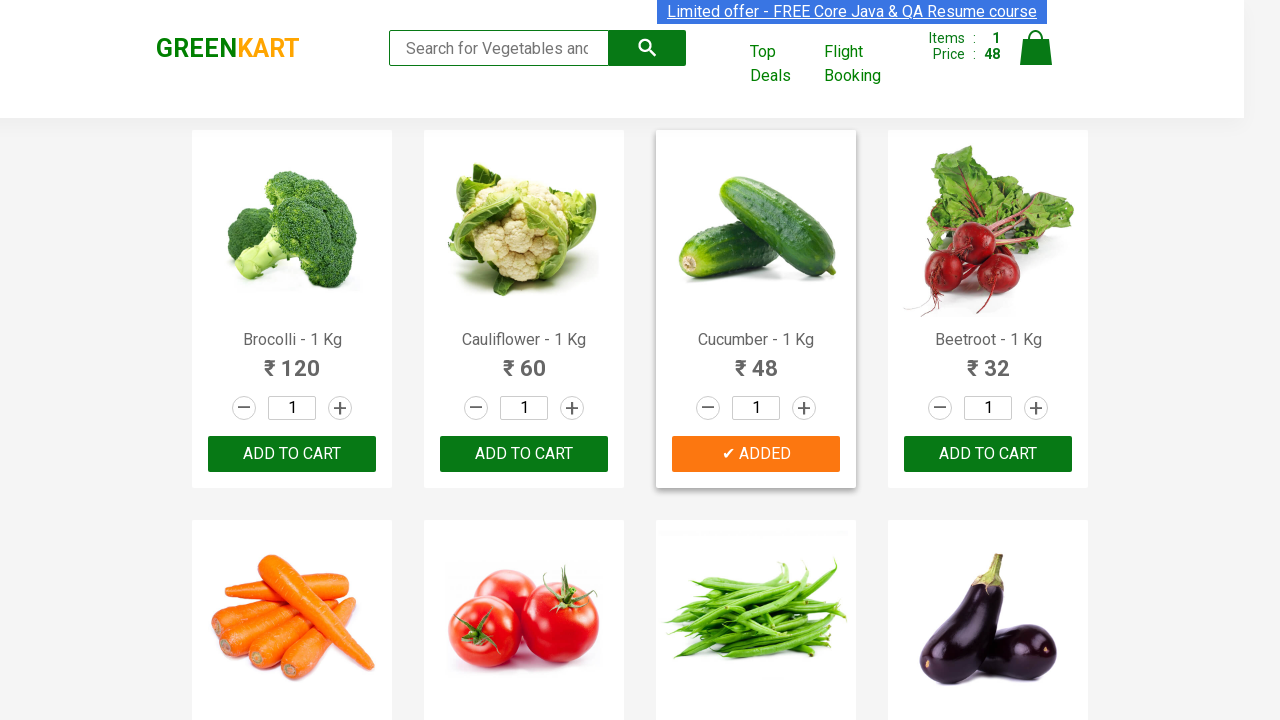

Retrieved product name: 'Potato - 1 Kg'
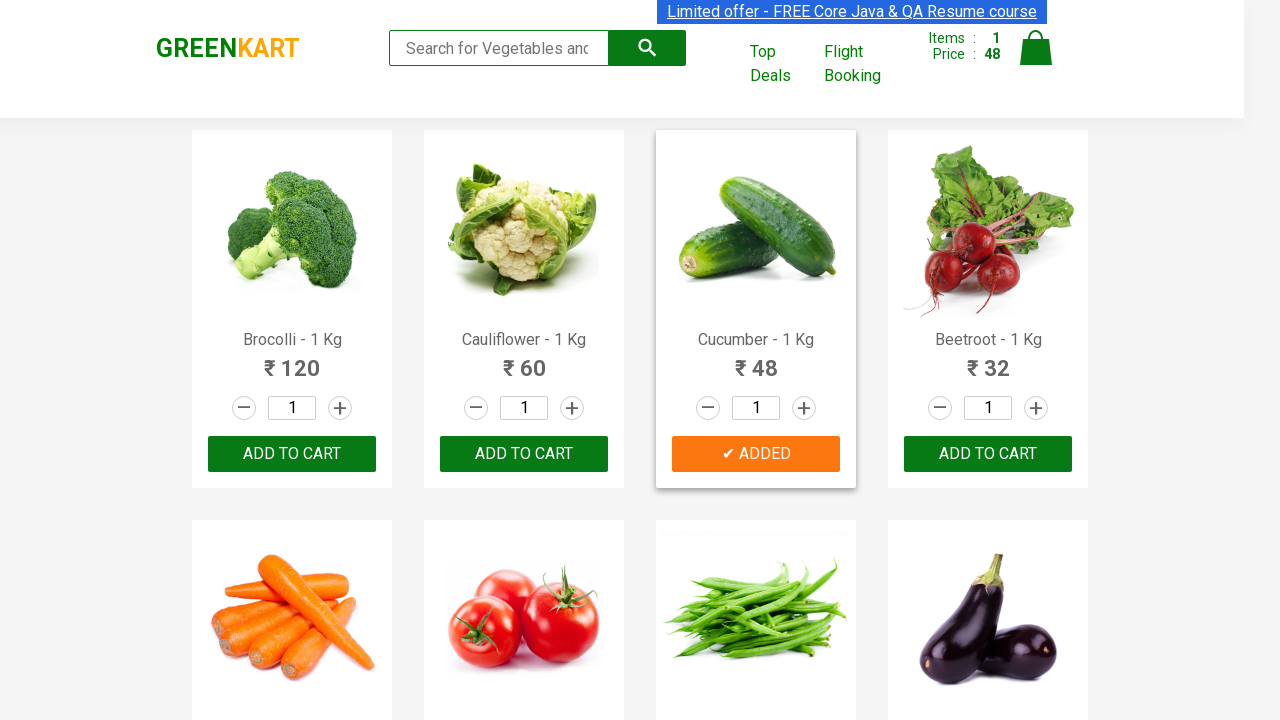

Retrieved product name: 'Pumpkin - 1 Kg'
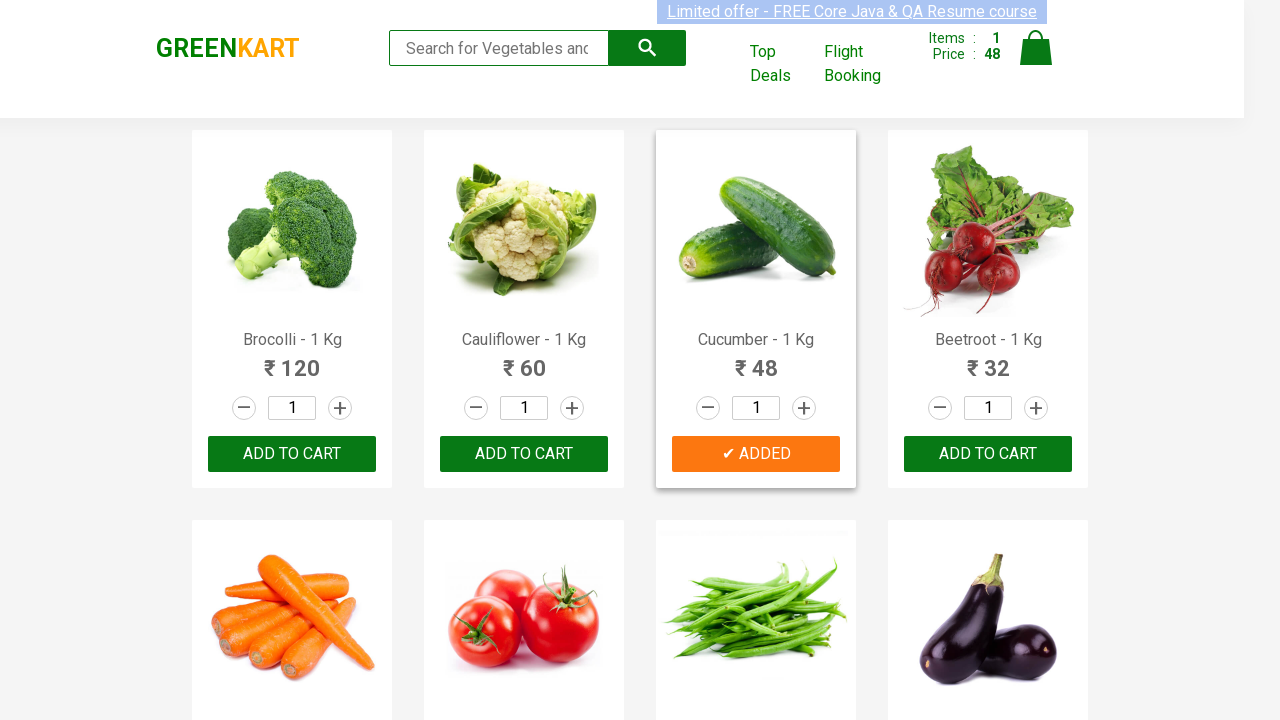

Retrieved product name: 'Corn - 1 Kg'
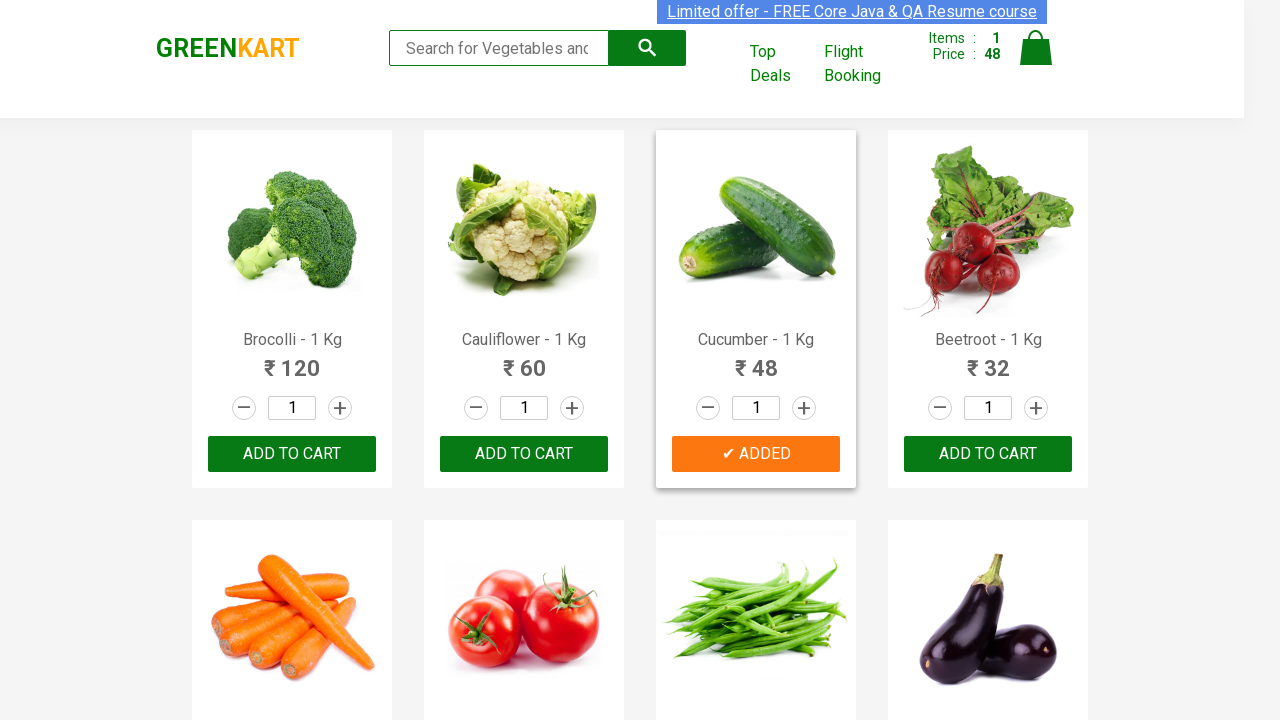

Retrieved product name: 'Onion - 1 Kg'
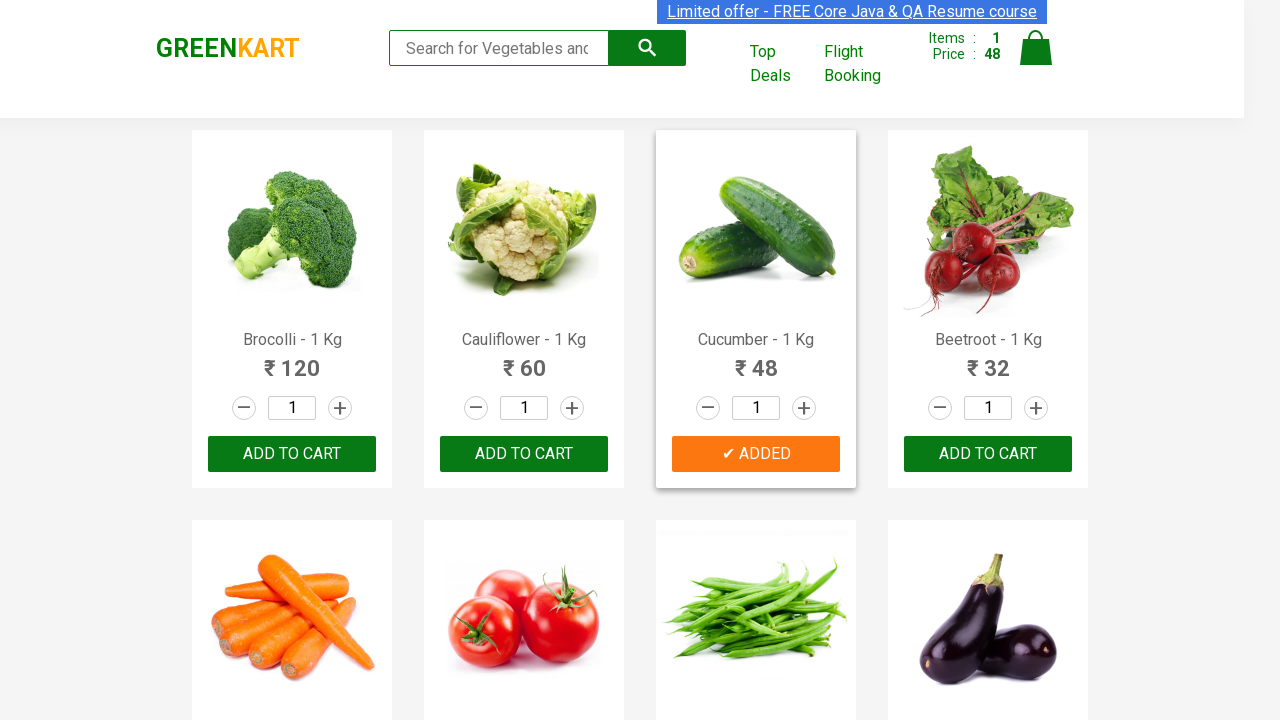

Retrieved product name: 'Apple - 1 Kg'
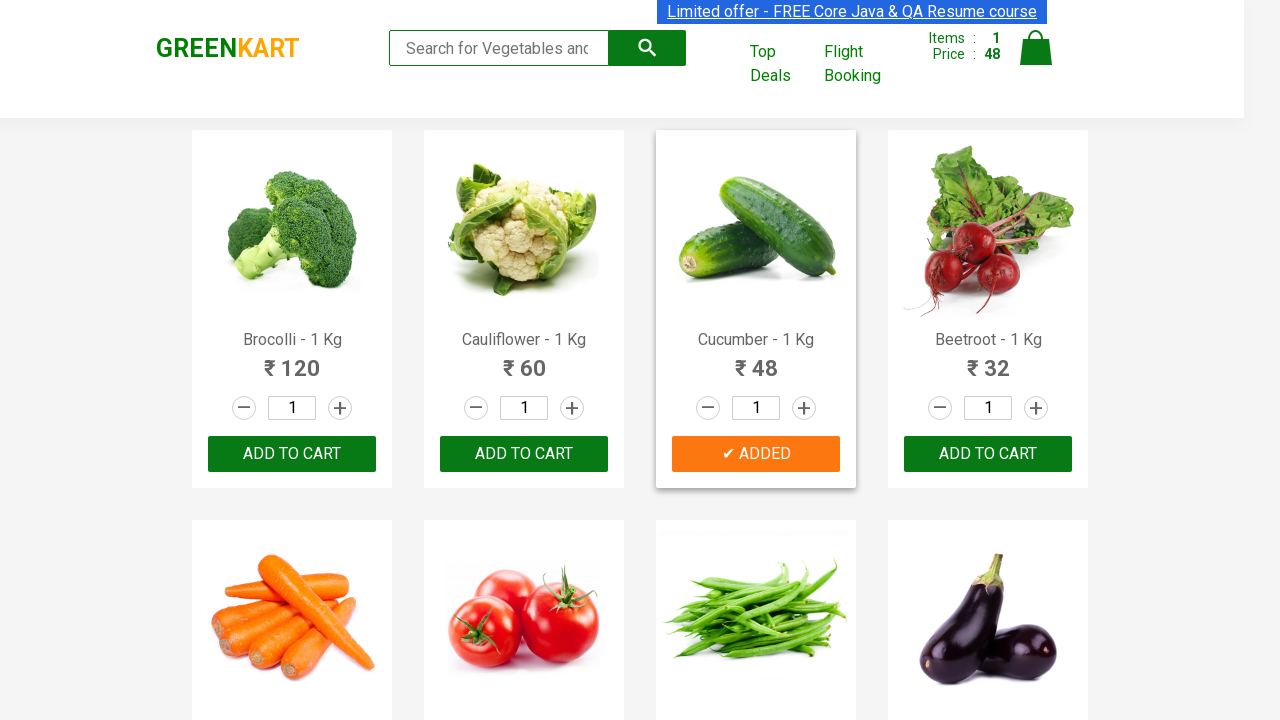

Retrieved product name: 'Banana - 1 Kg'
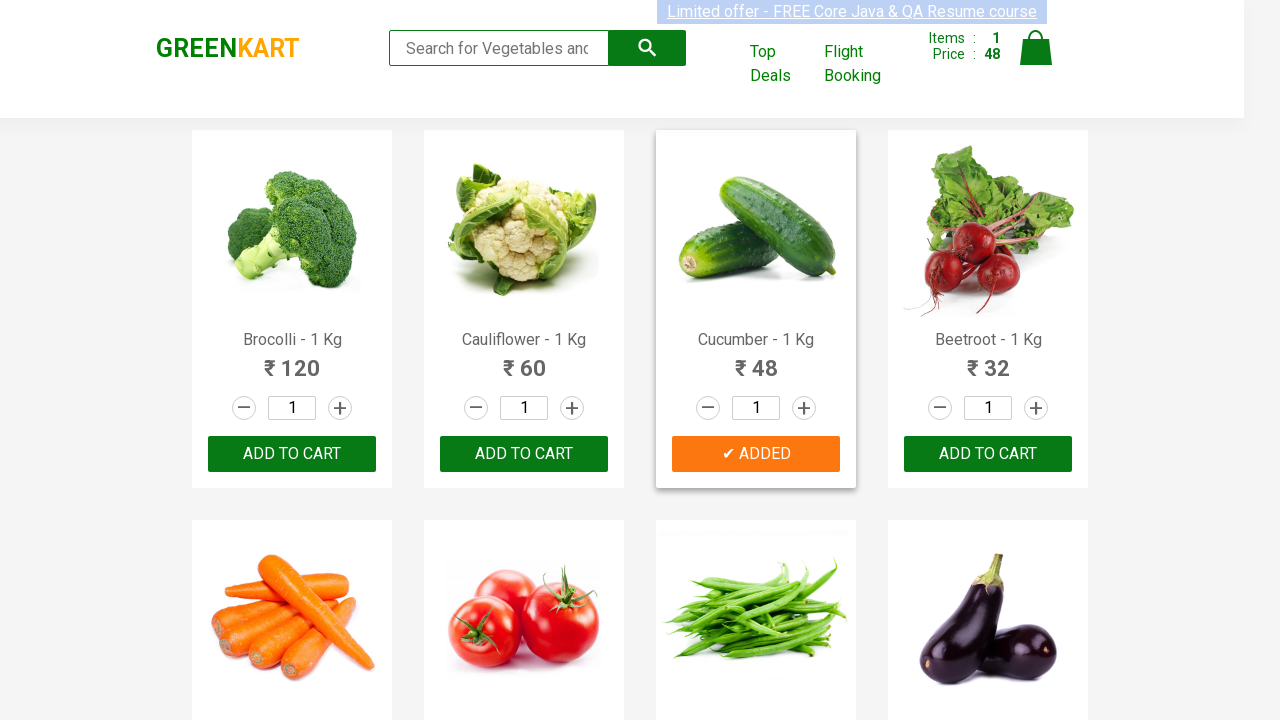

Retrieved product name: 'Grapes - 1 Kg'
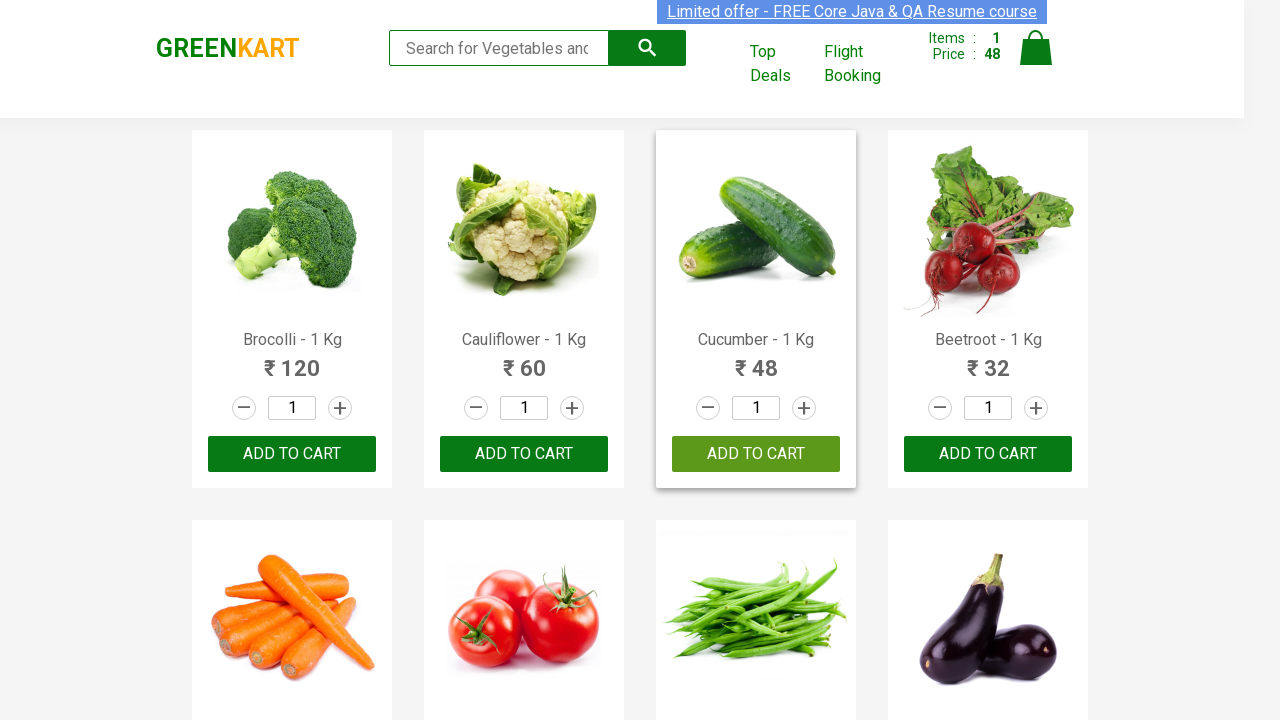

Retrieved product name: 'Mango - 1 Kg'
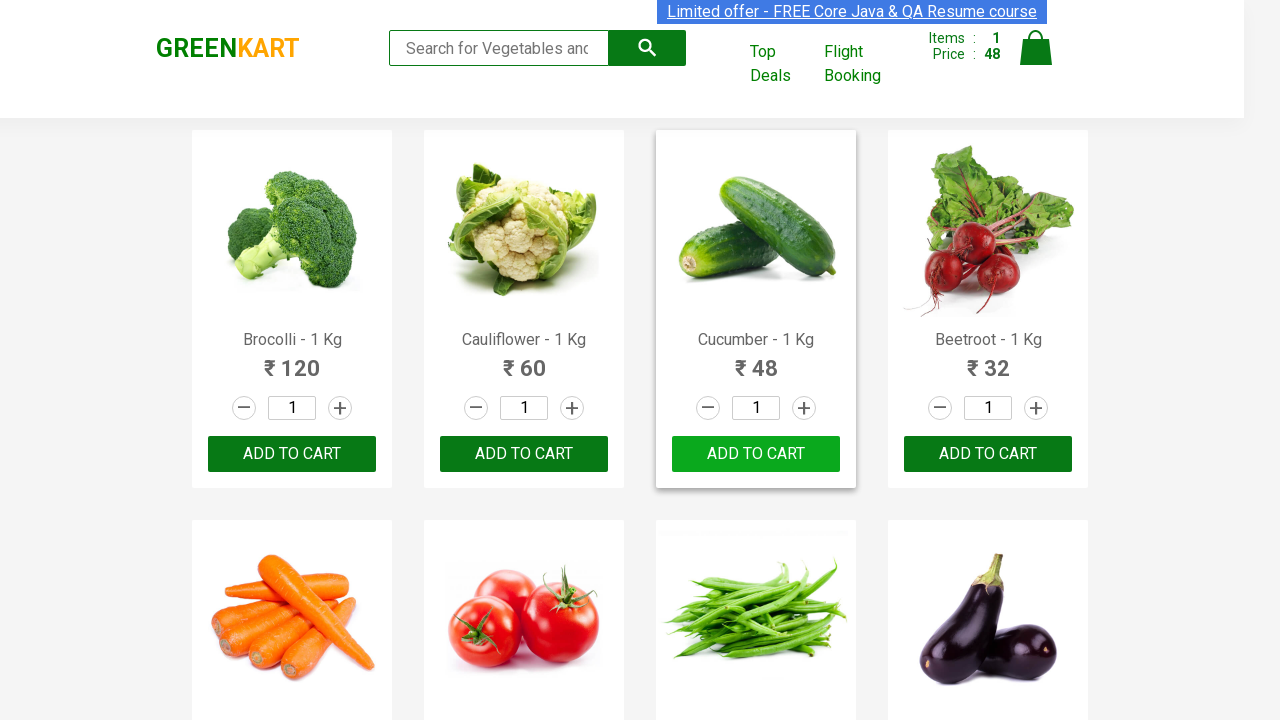

Retrieved product name: 'Musk Melon - 1 Kg'
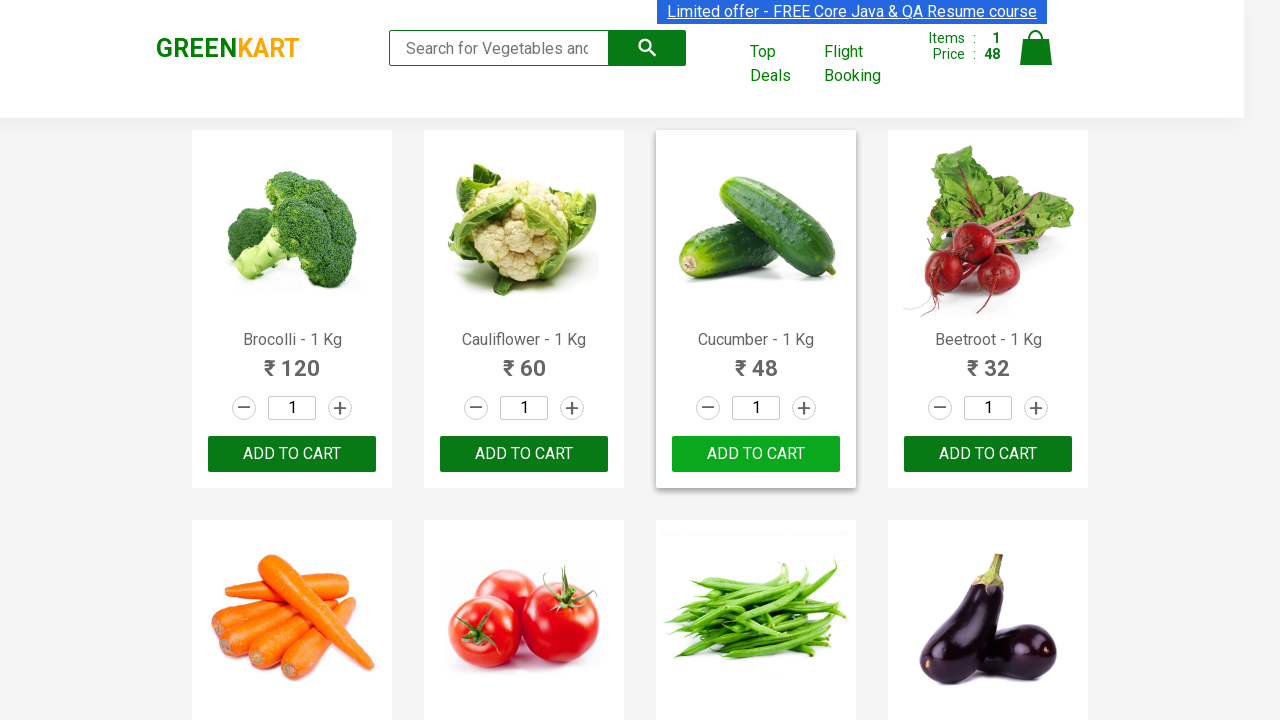

Retrieved product name: 'Orange - 1 Kg'
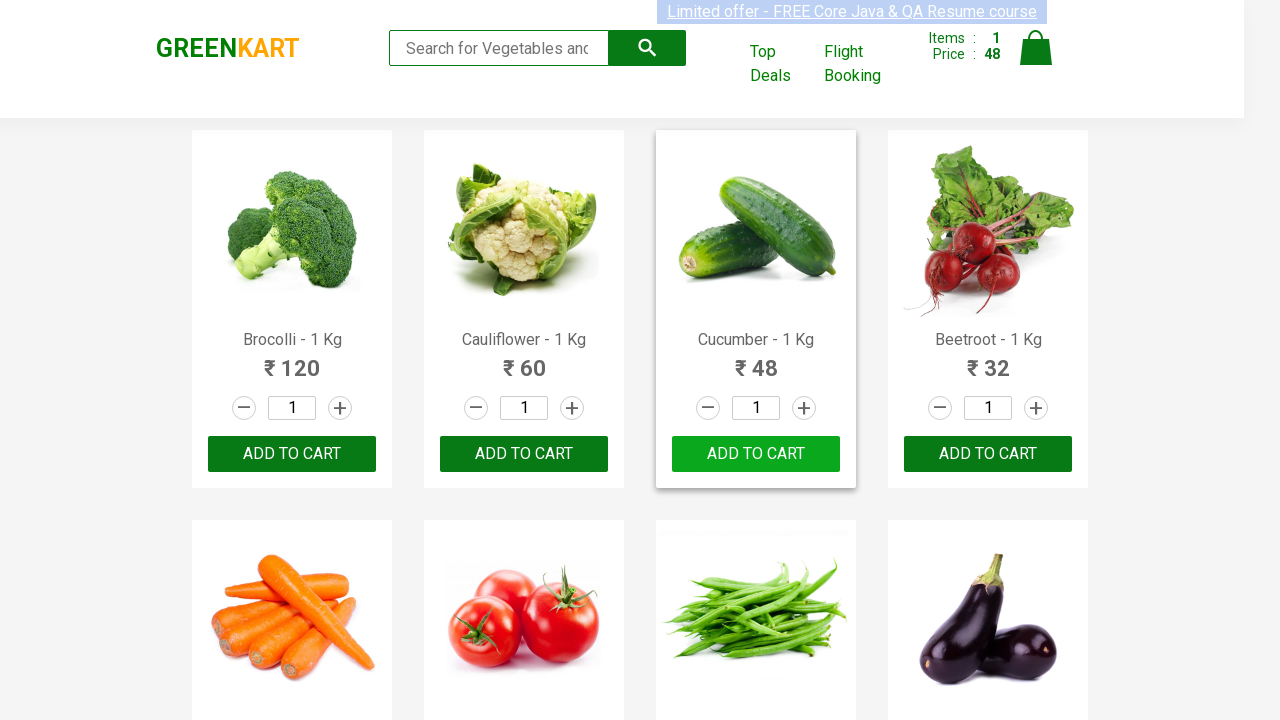

Retrieved product name: 'Pears - 1 Kg'
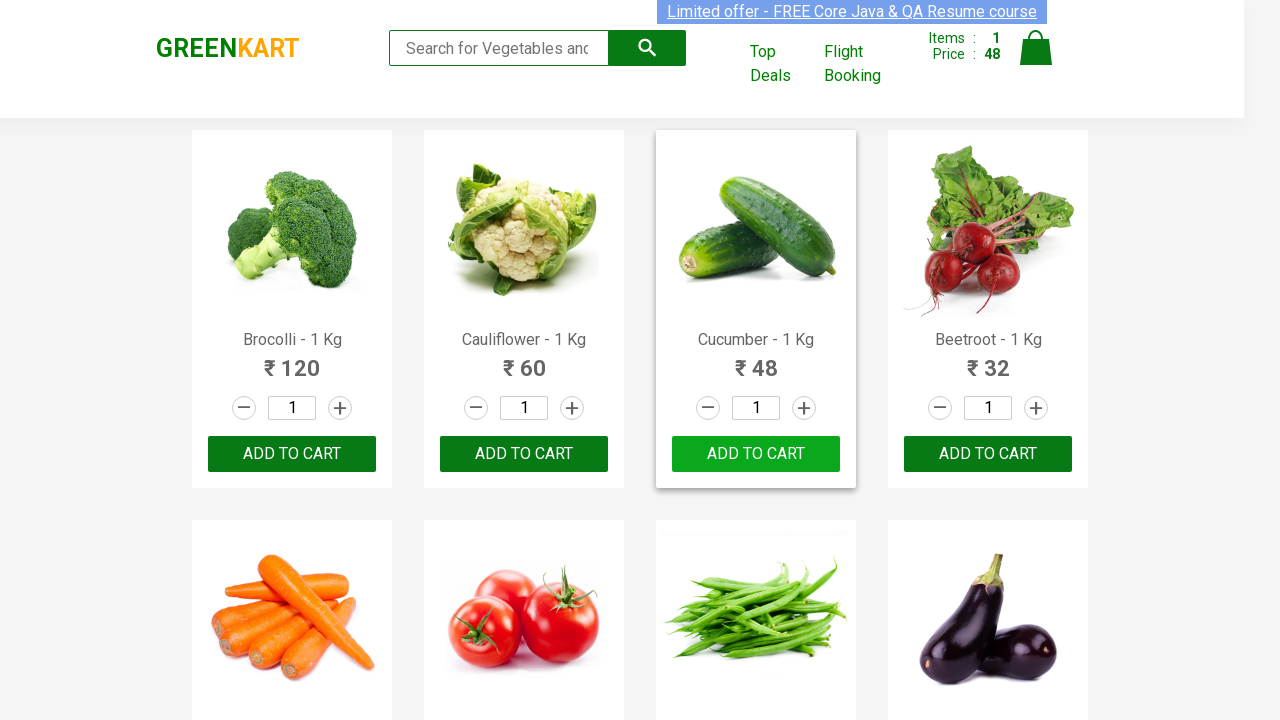

Retrieved product name: 'Pomegranate - 1 Kg'
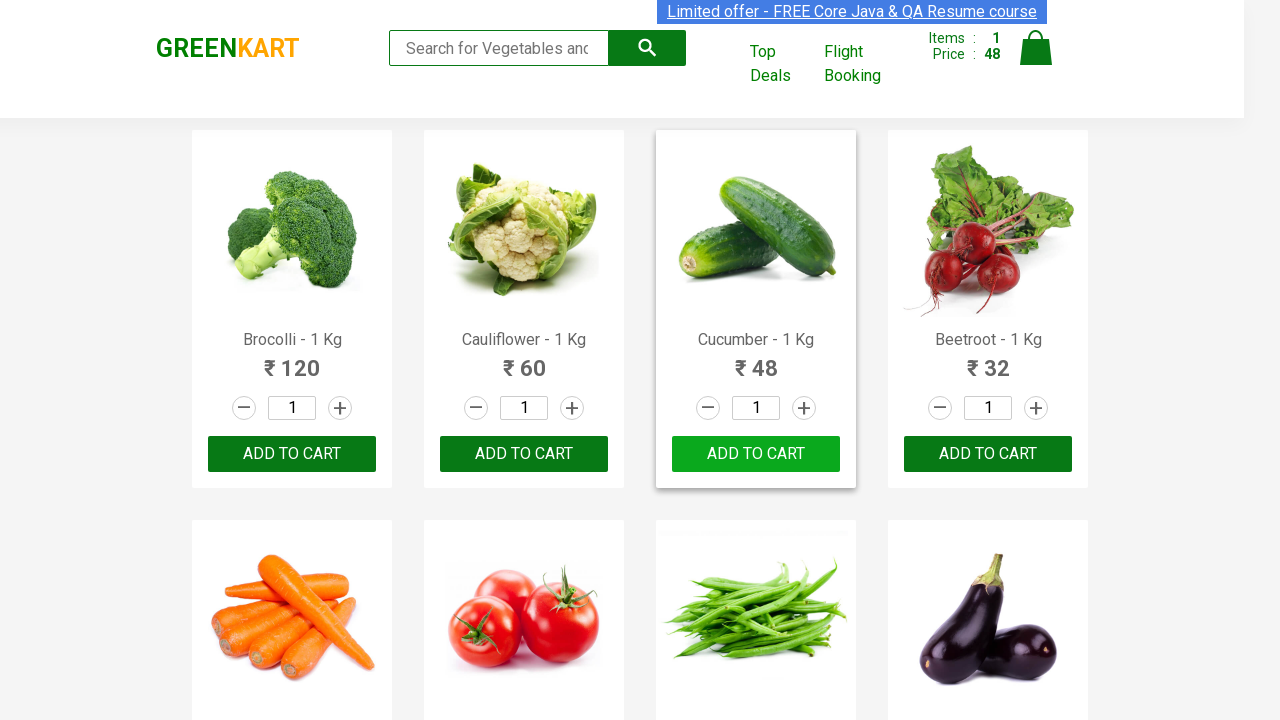

Retrieved product name: 'Raspberry - 1/4 Kg'
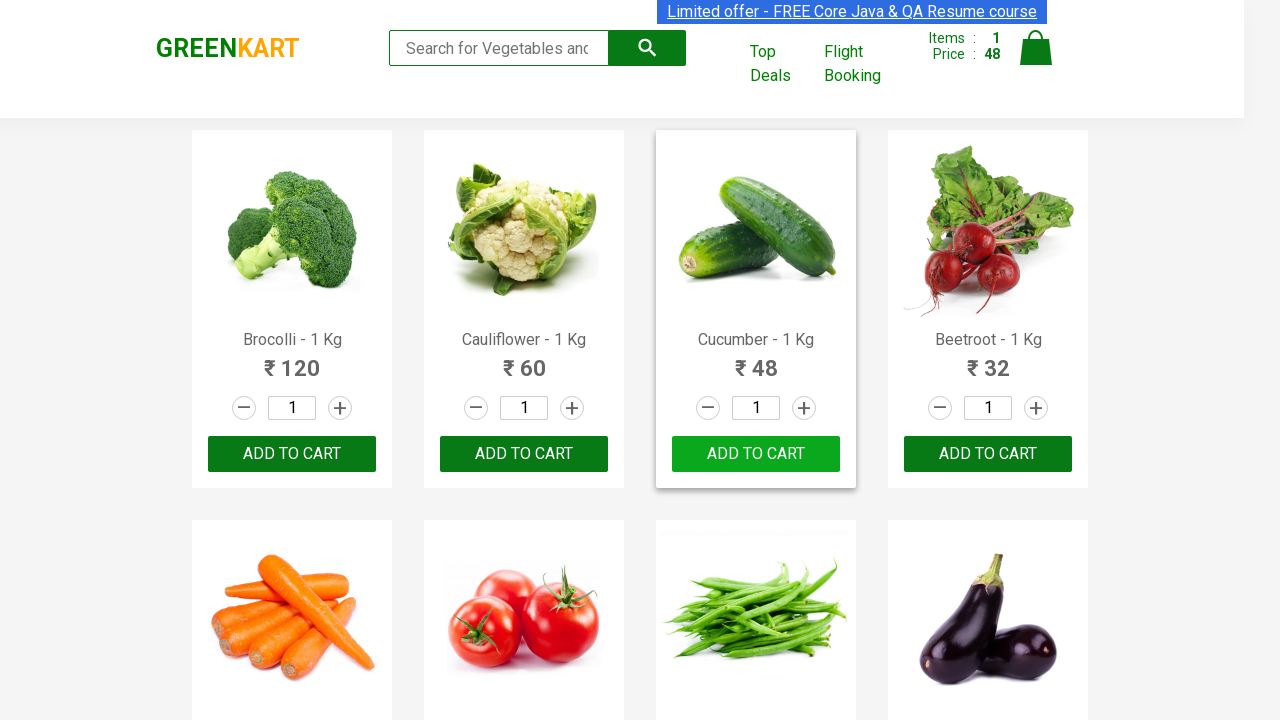

Retrieved product name: 'Strawberry - 1/4 Kg'
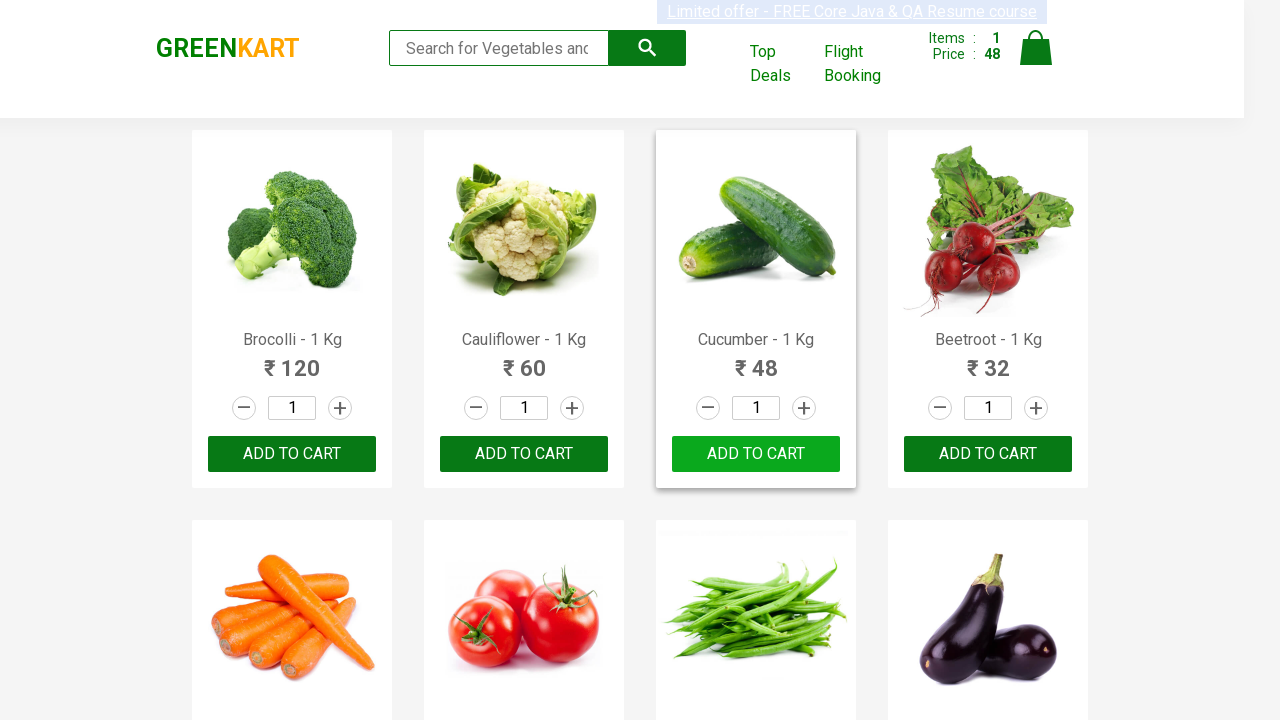

Retrieved product name: 'Water Melon - 1 Kg'
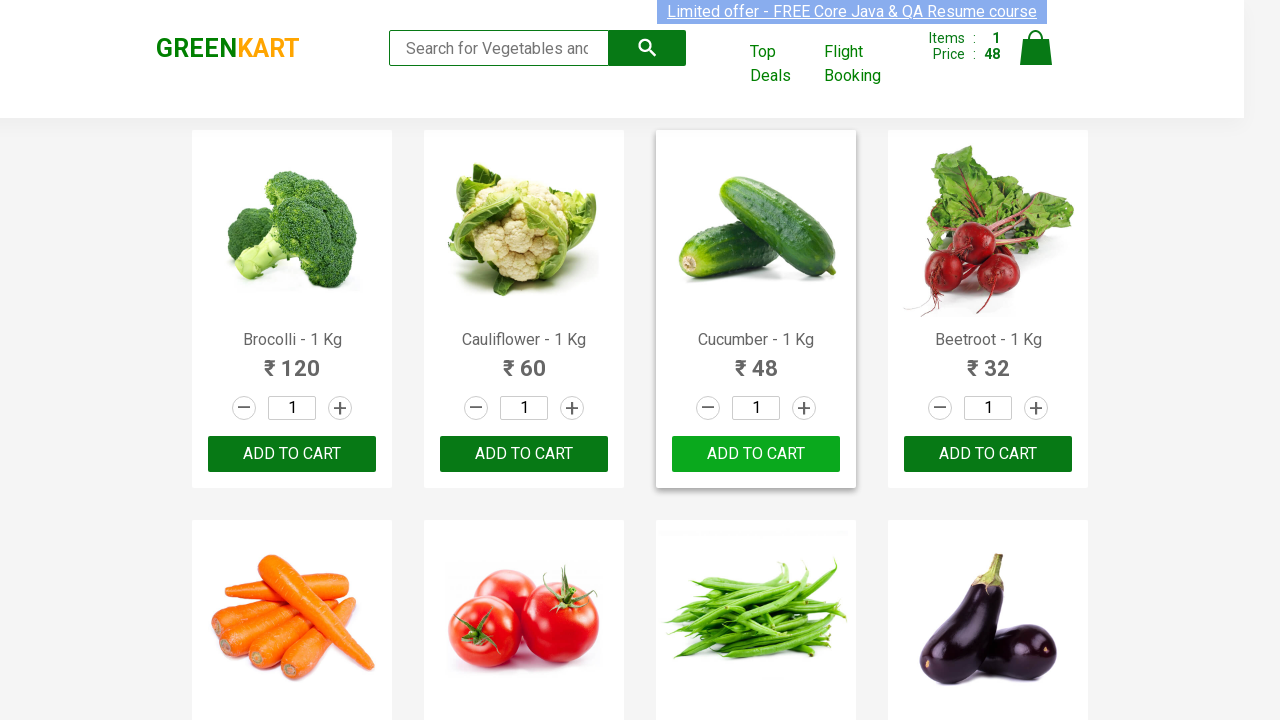

Retrieved product name: 'Almonds - 1/4 Kg'
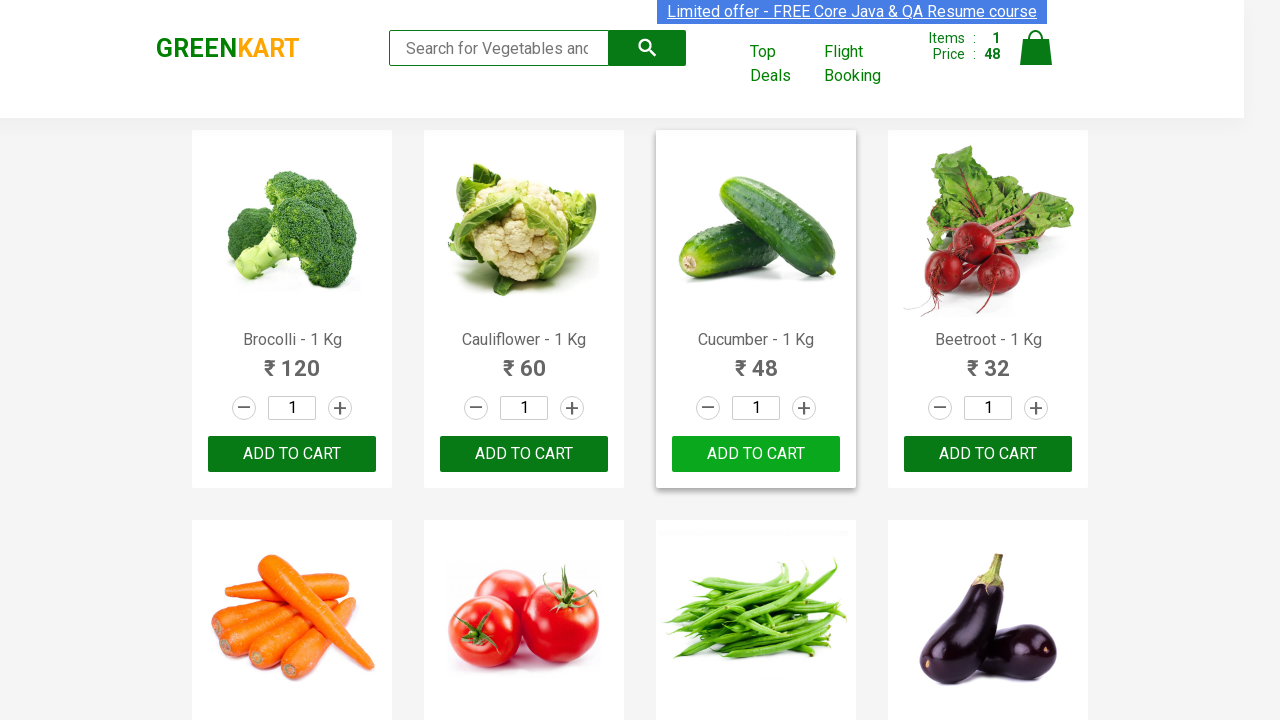

Retrieved product name: 'Pista - 1/4 Kg'
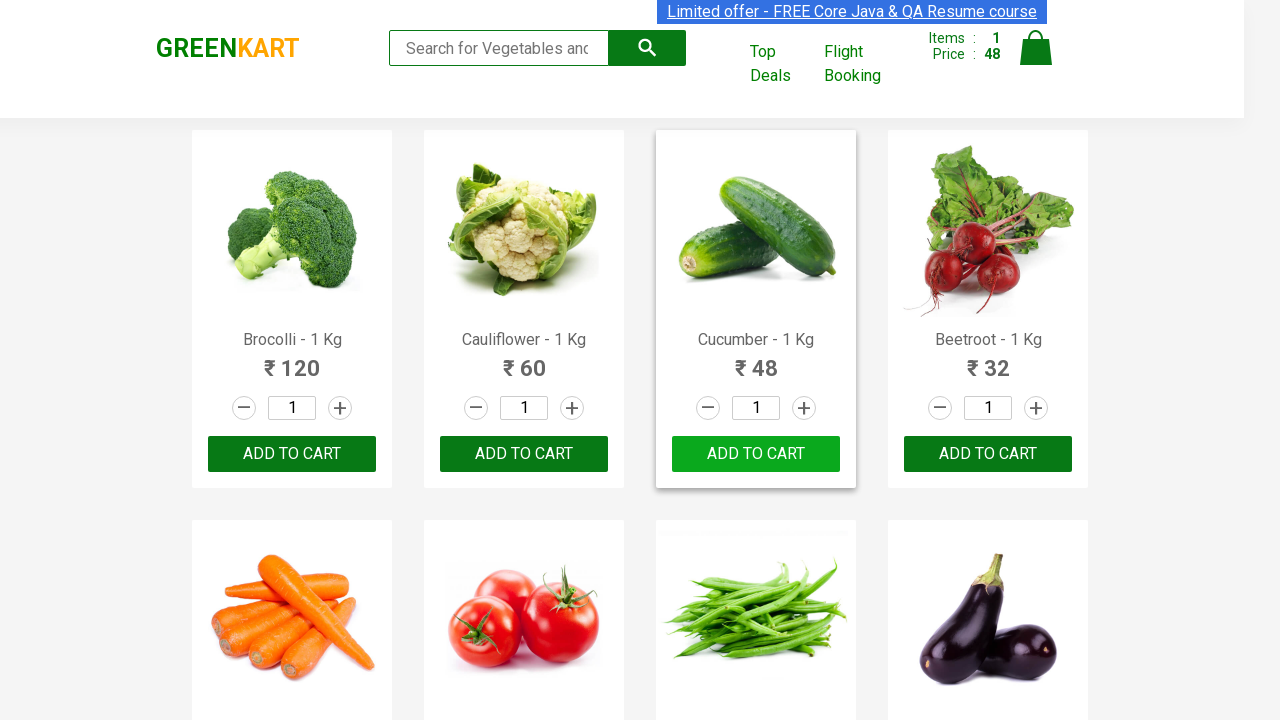

Retrieved product name: 'Nuts Mixture - 1 Kg'
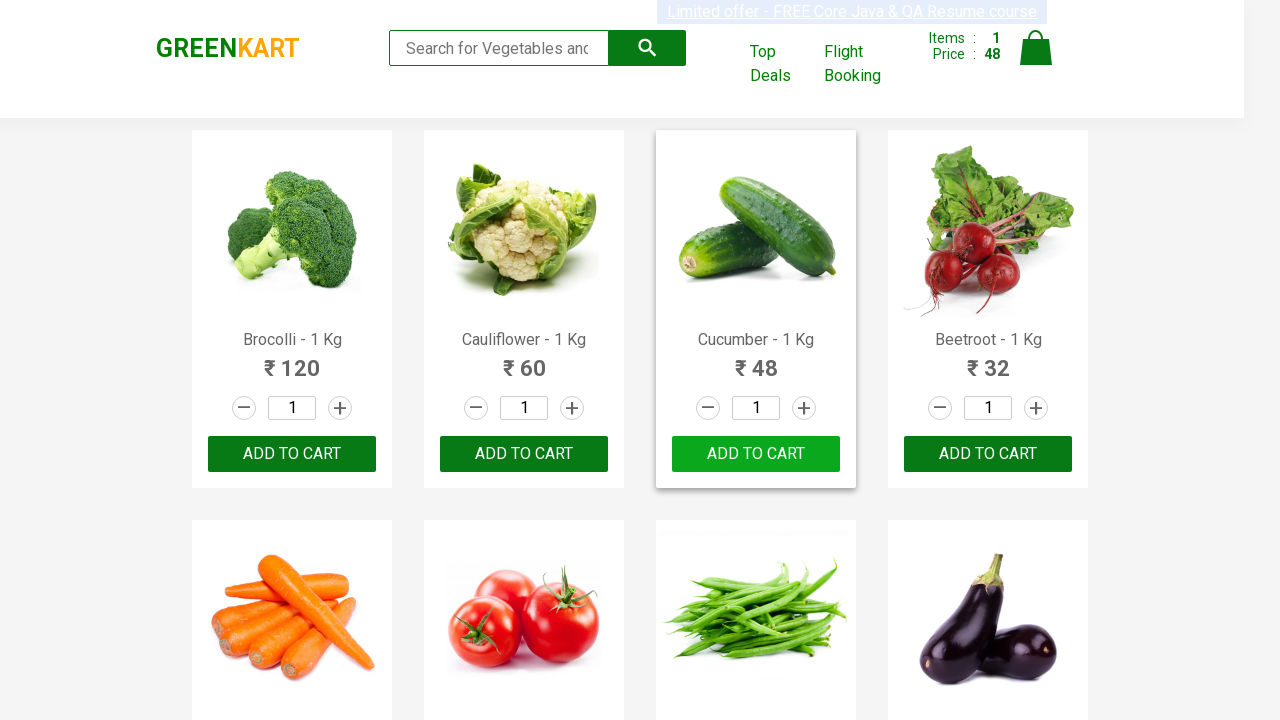

Retrieved product name: 'Cashews - 1 Kg'
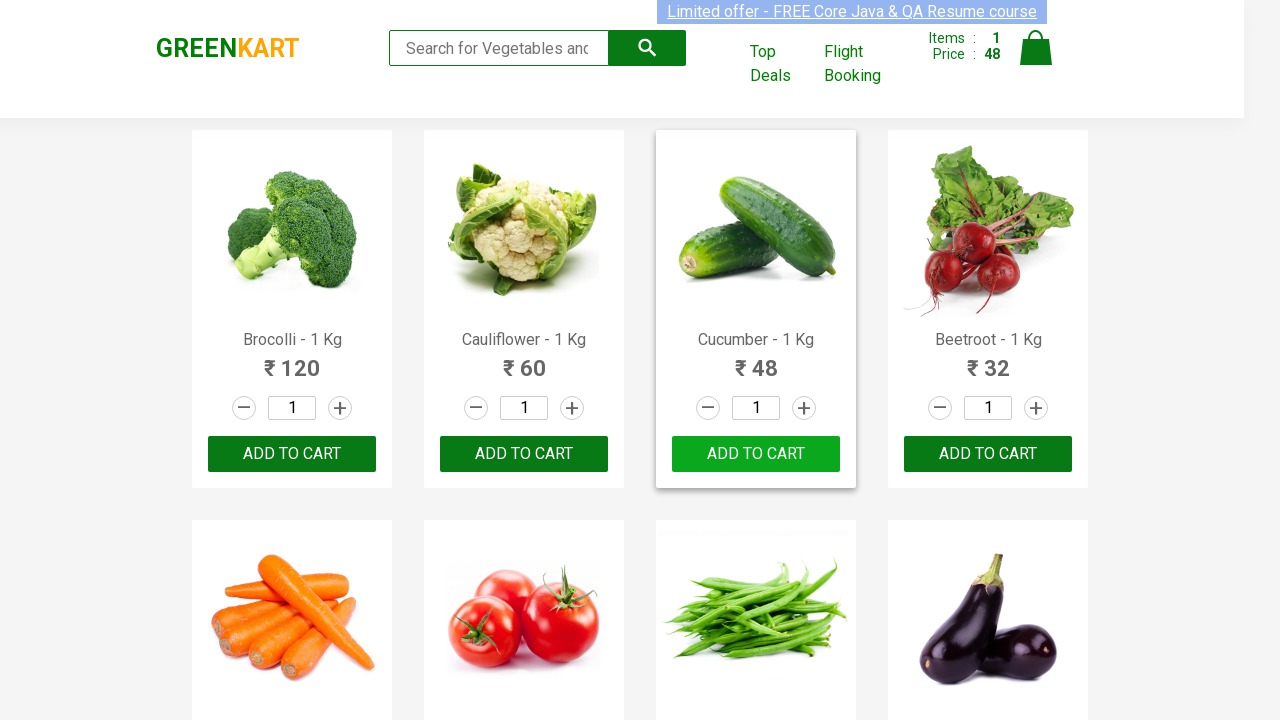

Retrieved product name: 'Walnuts - 1/4 Kg'
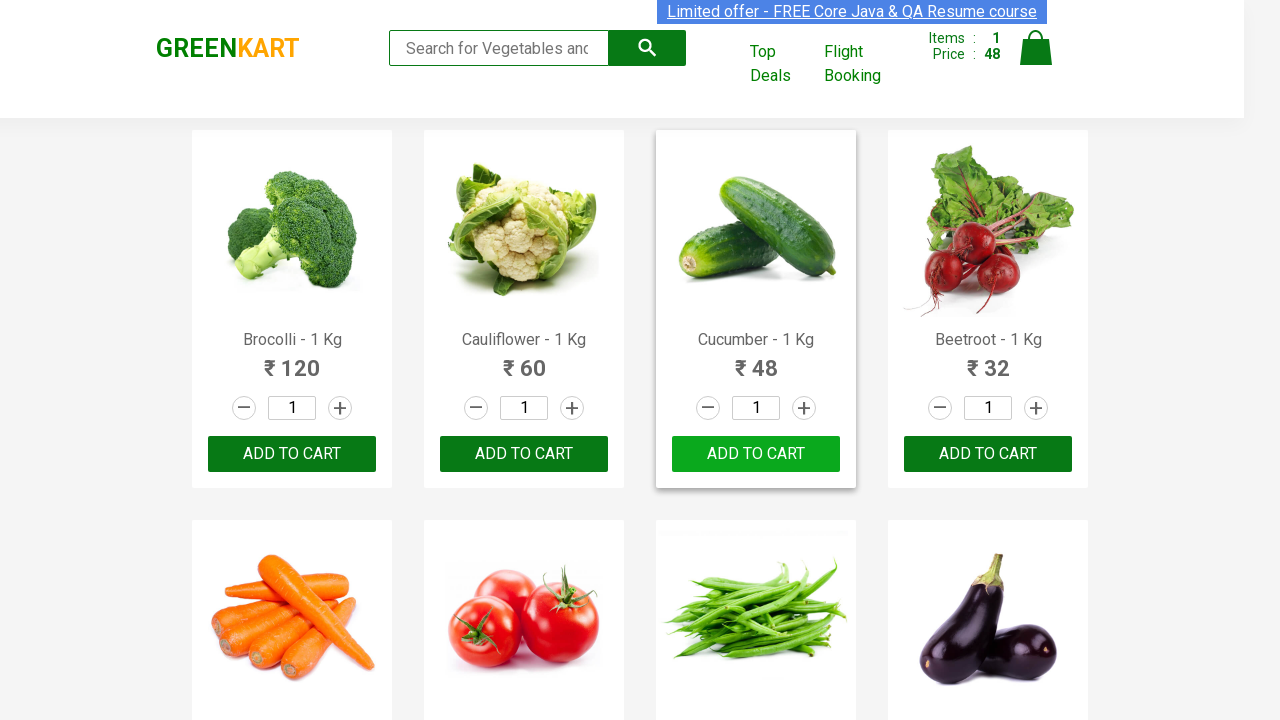

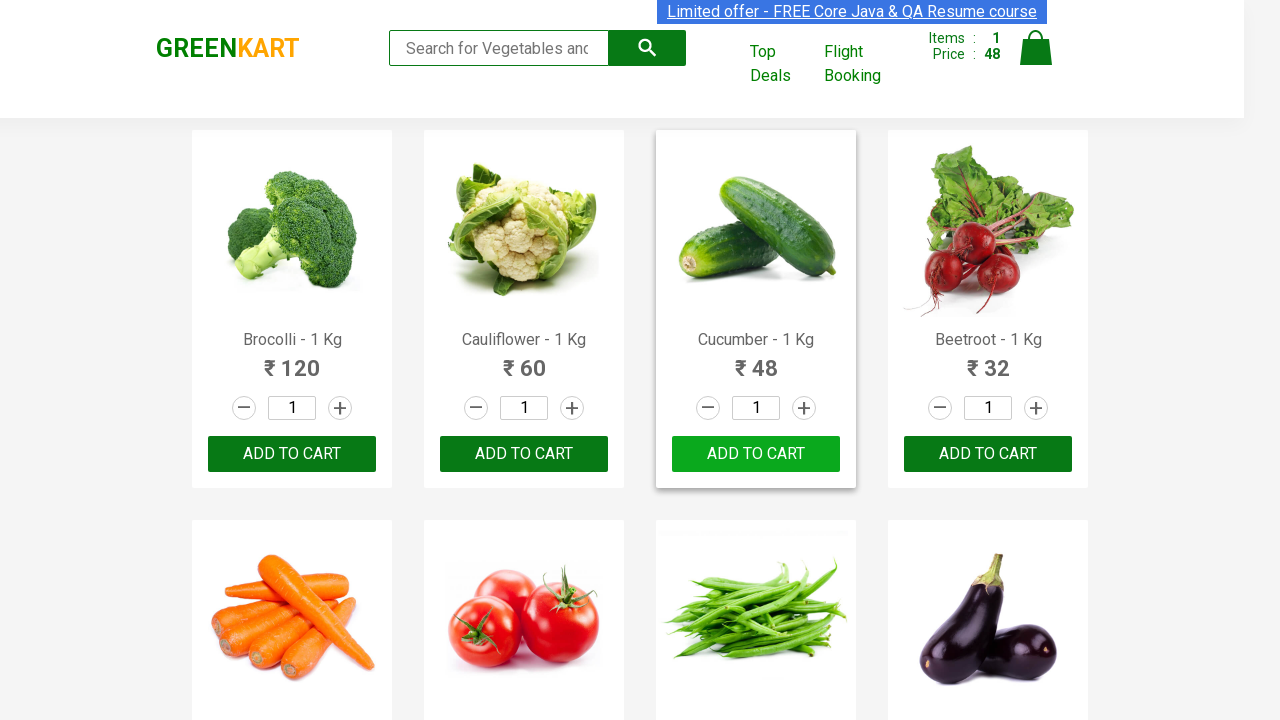